Tests the Terms and Conditions page by clicking the link to open it in a popup, then expanding each accordion section to verify content visibility

Starting URL: https://web.1000startupdigital.id/authorization/registration/

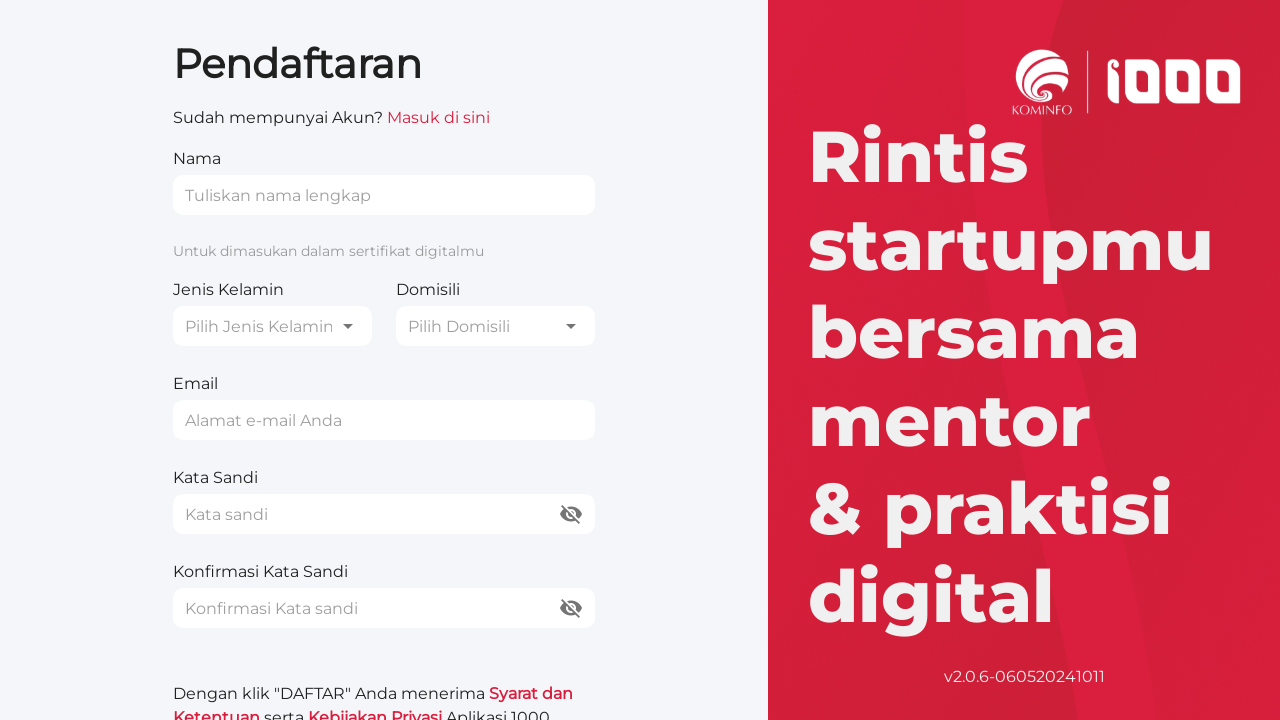

Clicked on 'Syarat dan Ketentuan' link and popup opened at (531, 687) on internal:role=link[name="Syarat dan Ketentuan"i]
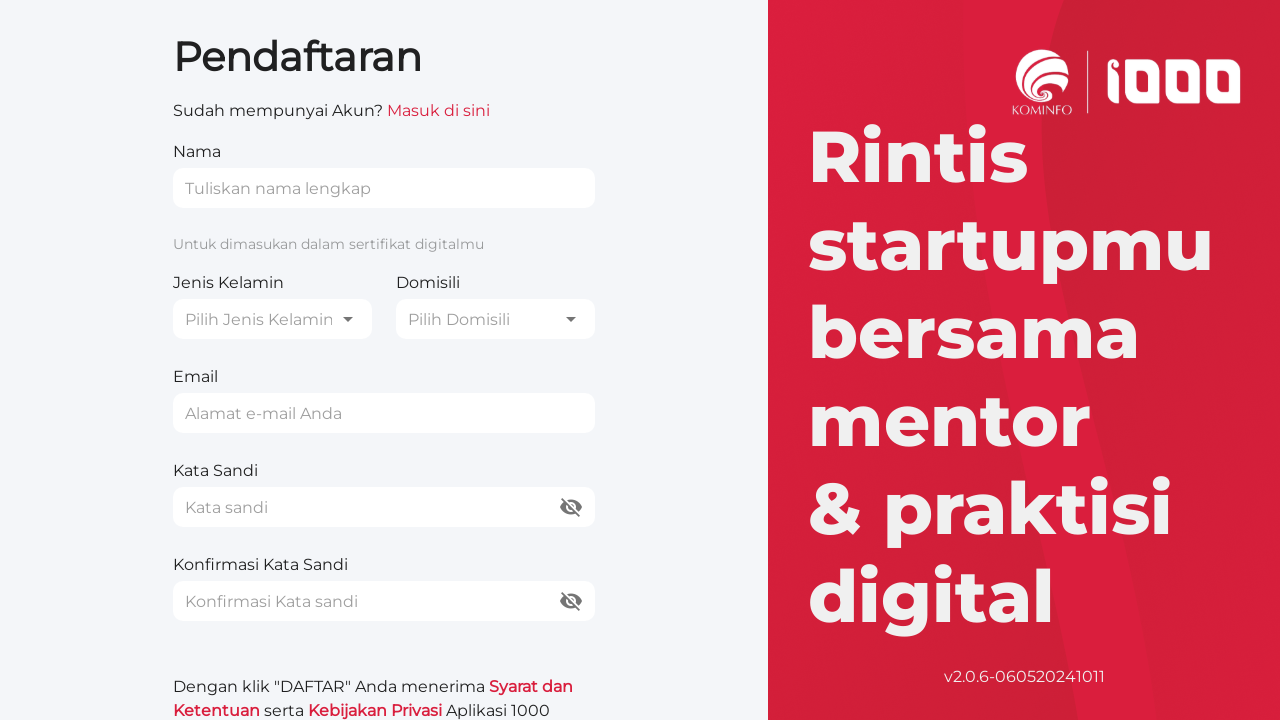

Terms and Conditions popup window obtained
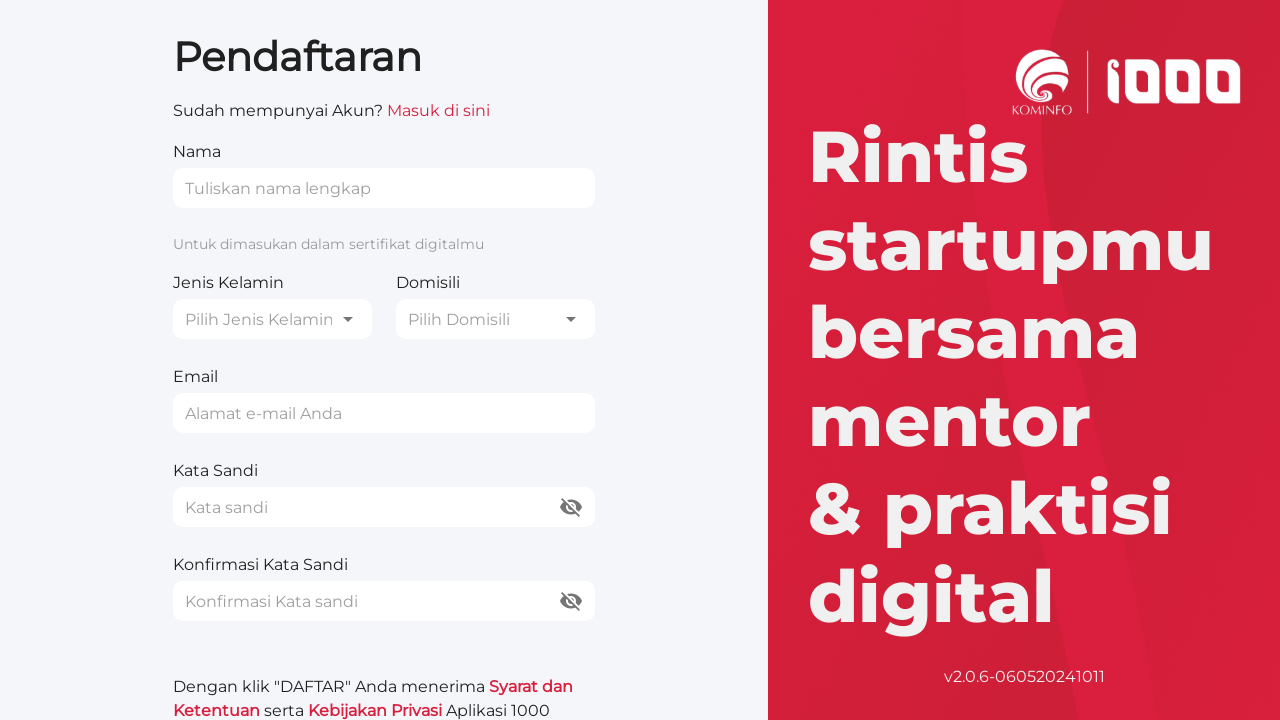

Terms and Conditions page loaded with heading visible
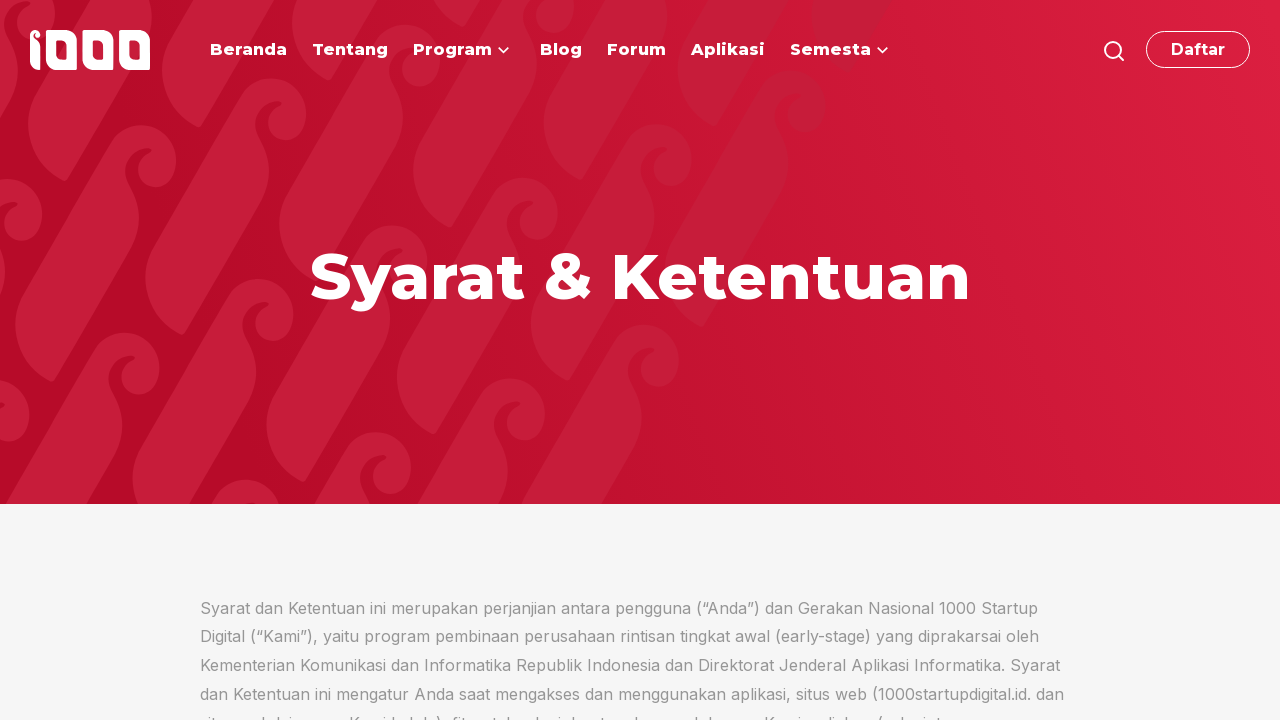

Expanded section A: PEMBUKAAN AKUN ANDA at (640, 360) on internal:role=button[name="A. PEMBUKAAN AKUN ANDA"i]
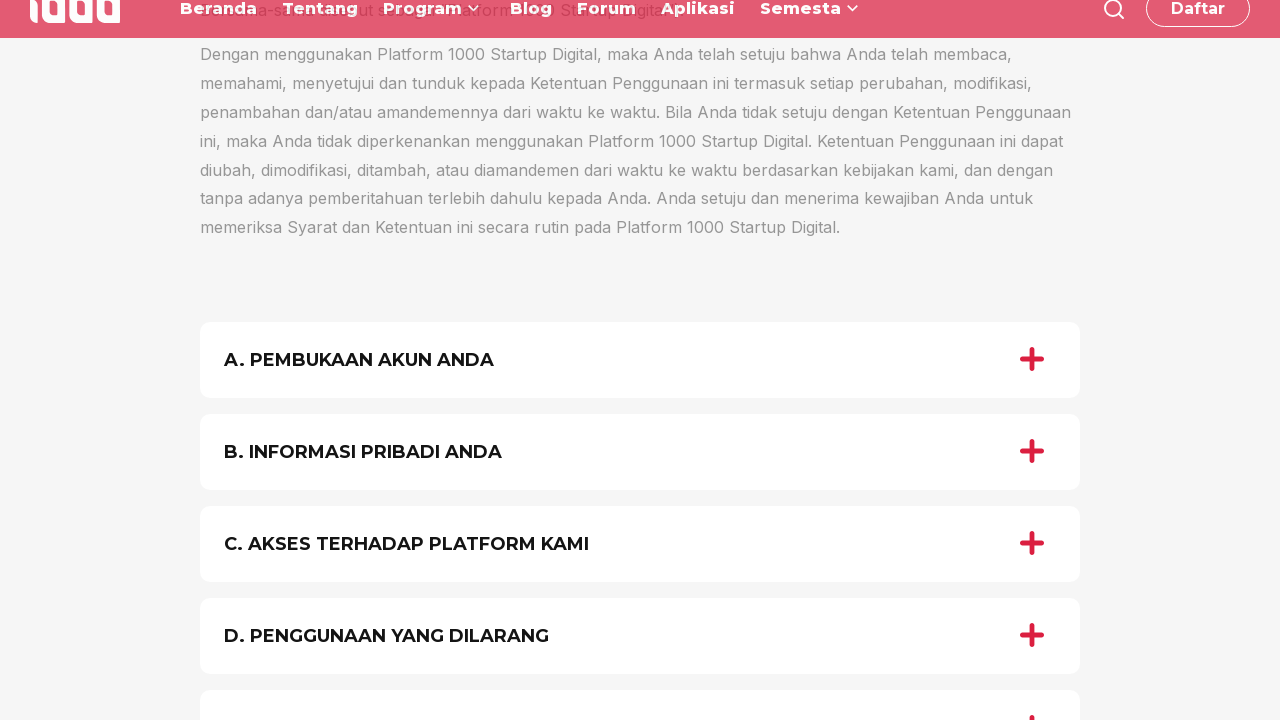

Expanded section B: INFORMASI PRIBADI ANDA at (640, 452) on internal:role=button[name="B. INFORMASI PRIBADI ANDA"i]
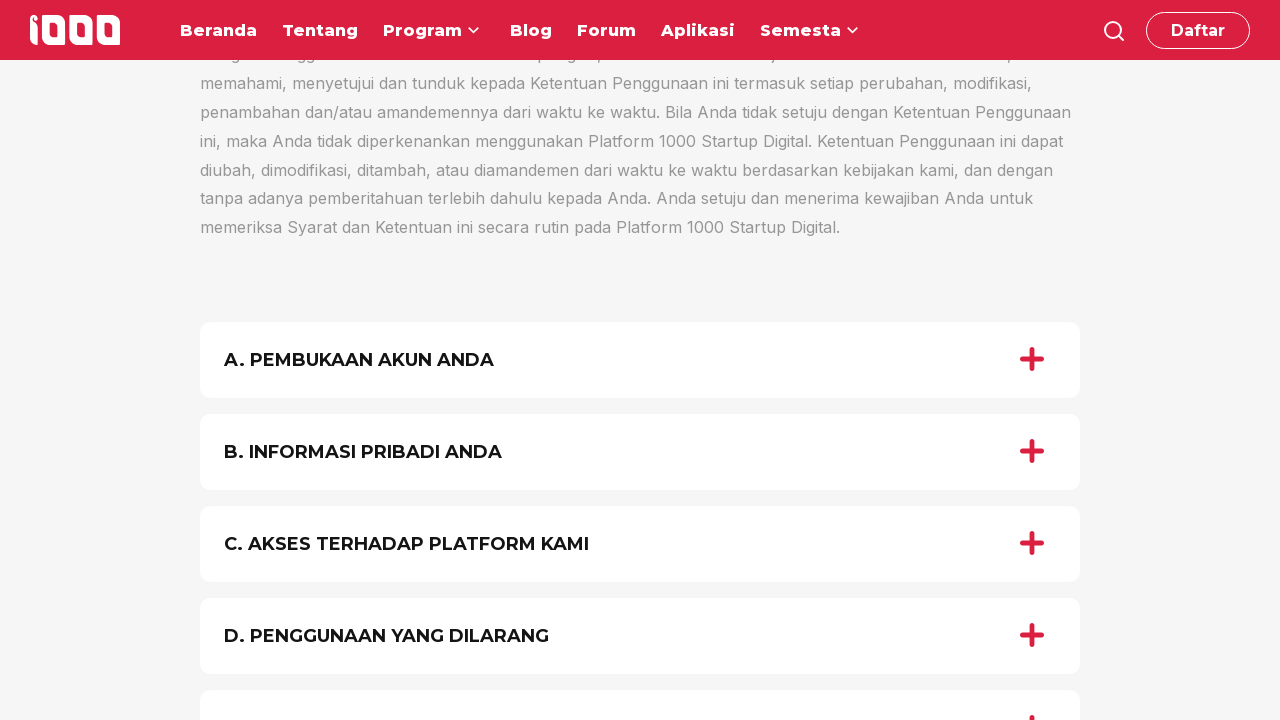

Expanded section C: AKSES TERHADAP PLATFORM at (640, 544) on internal:role=button[name="C. AKSES TERHADAP PLATFORM"i]
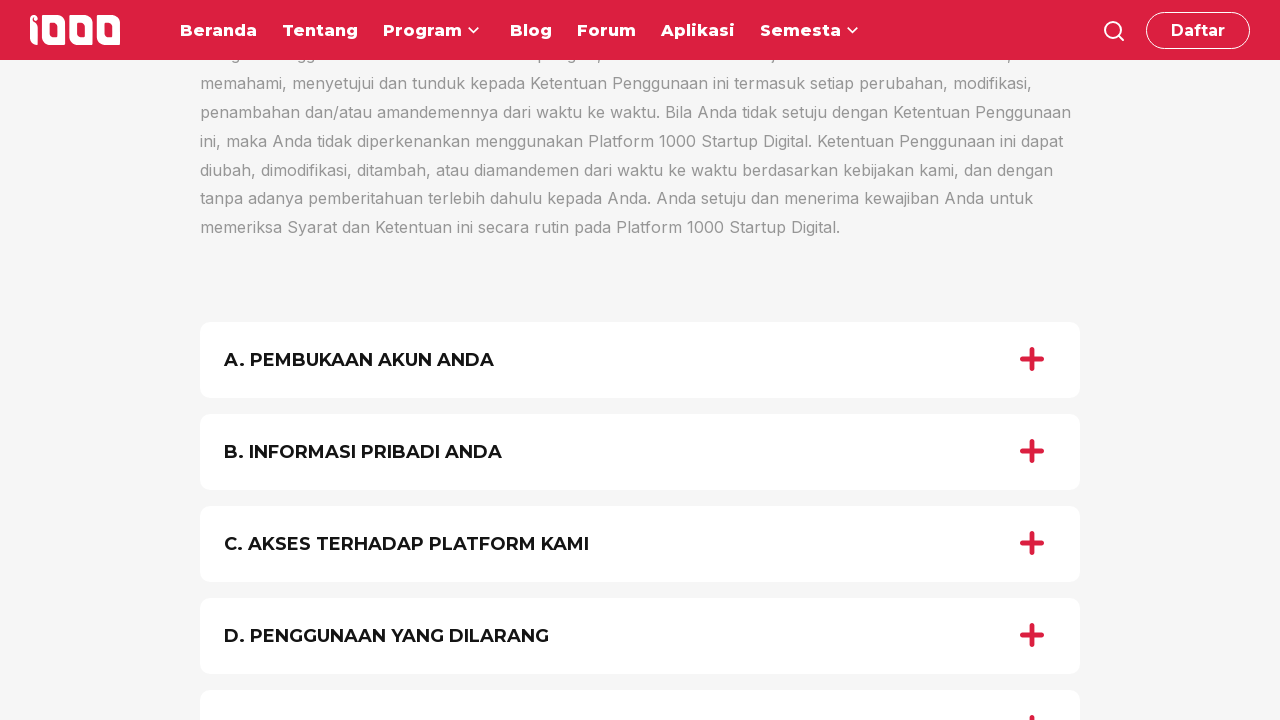

Expanded section D: PENGGUNAAN YANG DILARANG at (640, 636) on internal:role=button[name="D. PENGGUNAAN YANG DILARANG"i]
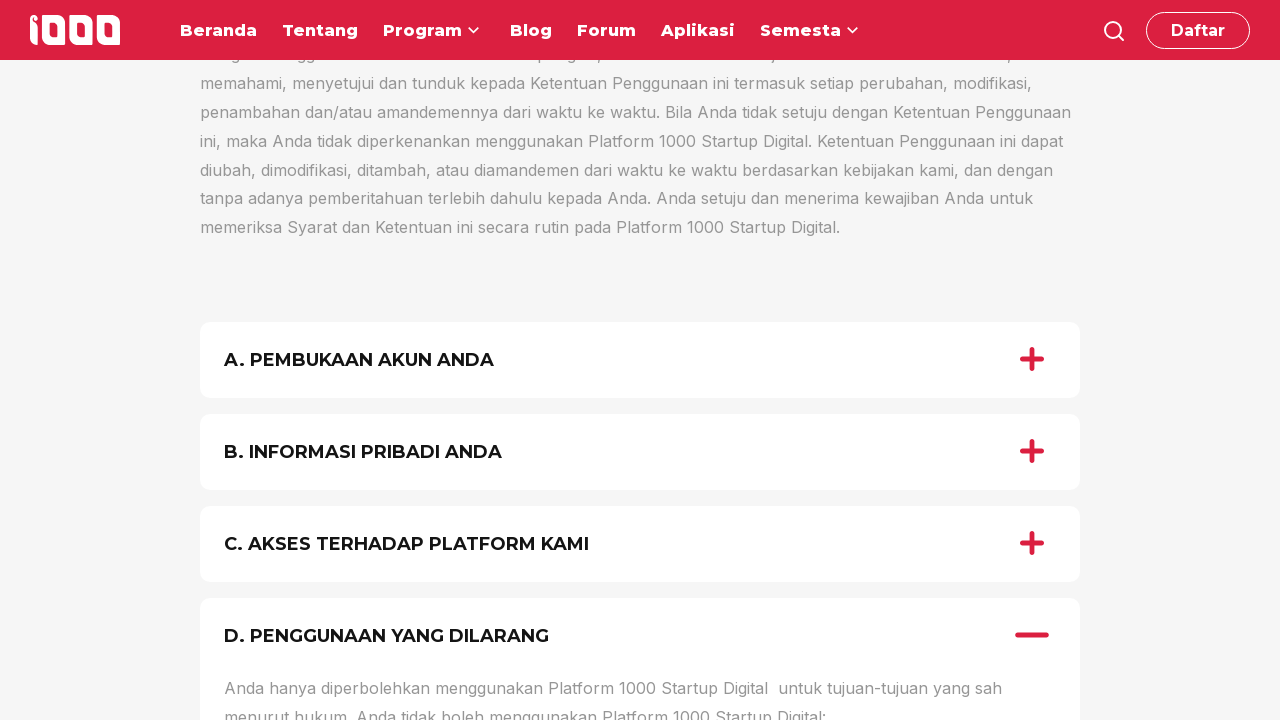

Expanded section E: HAK KEKAYAAN INTELEKTUAL at (640, 682) on internal:role=button[name="E. HAK KEKAYAAN INTELEKTUAL"i]
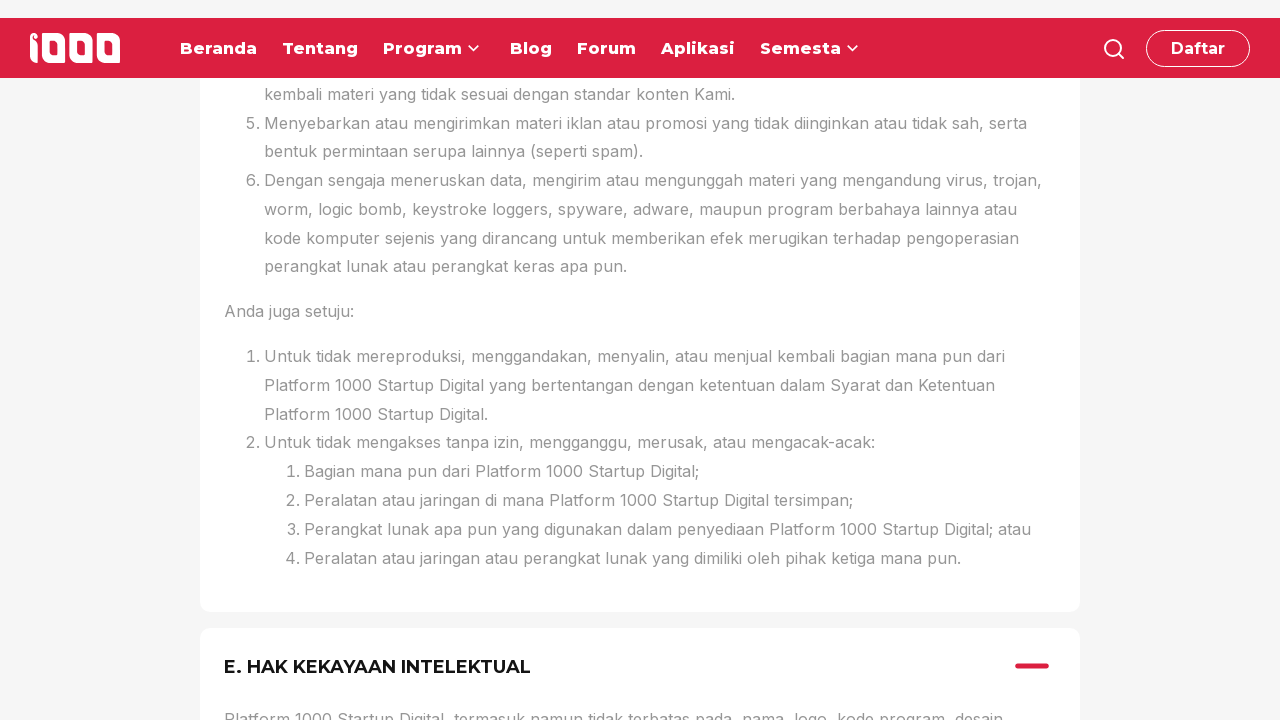

Expanded section F: PENGUNGGAHAN KONTEN PADA at (640, 682) on internal:role=button[name="F. PENGUNGGAHAN KONTEN PADA"i]
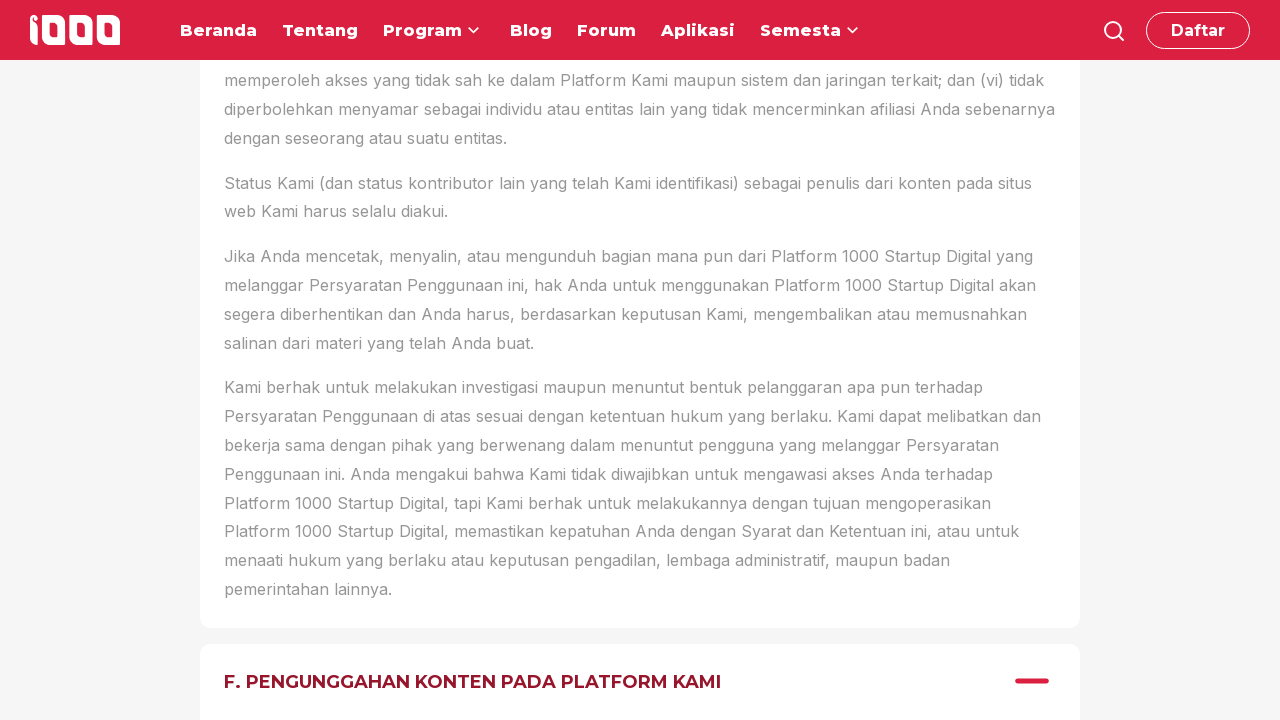

Expanded section G: LAYANAN INTERAKTIF at (640, 360) on internal:role=button[name="G. LAYANAN INTERAKTIF"i]
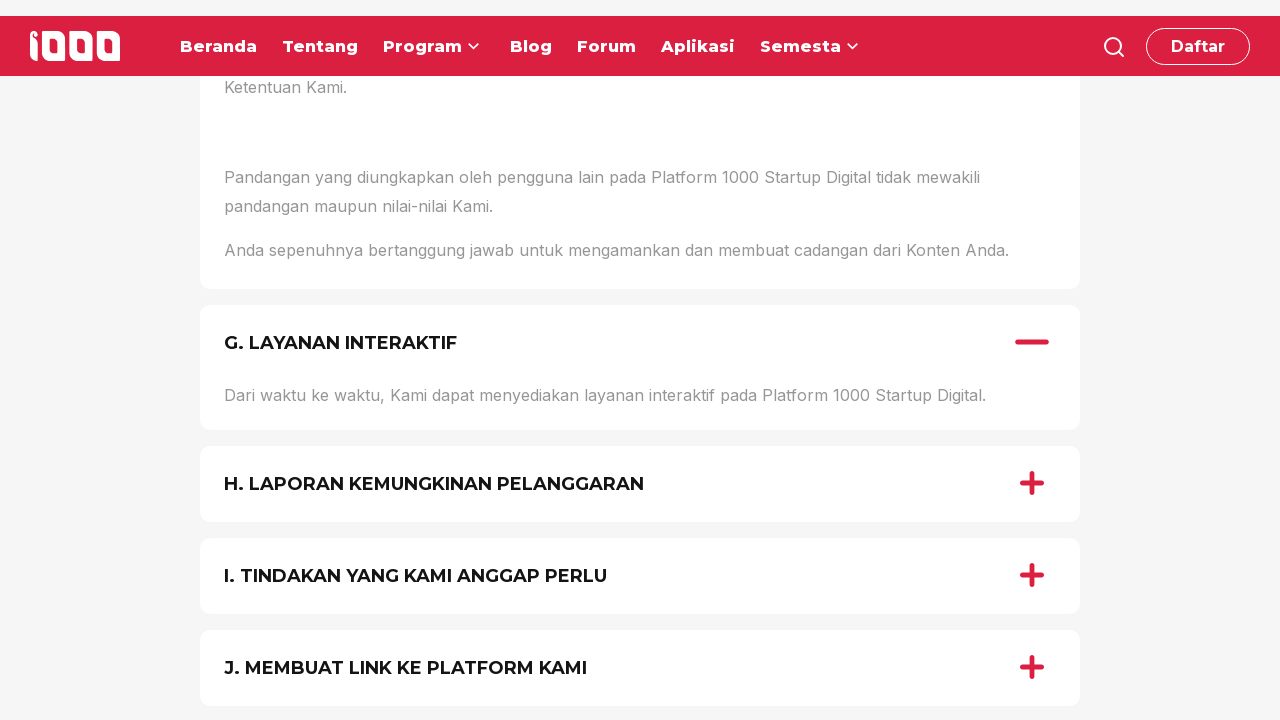

Expanded section H: LAPORAN KEMUNGKINAN at (640, 687) on internal:role=button[name="H. LAPORAN KEMUNGKINAN"i]
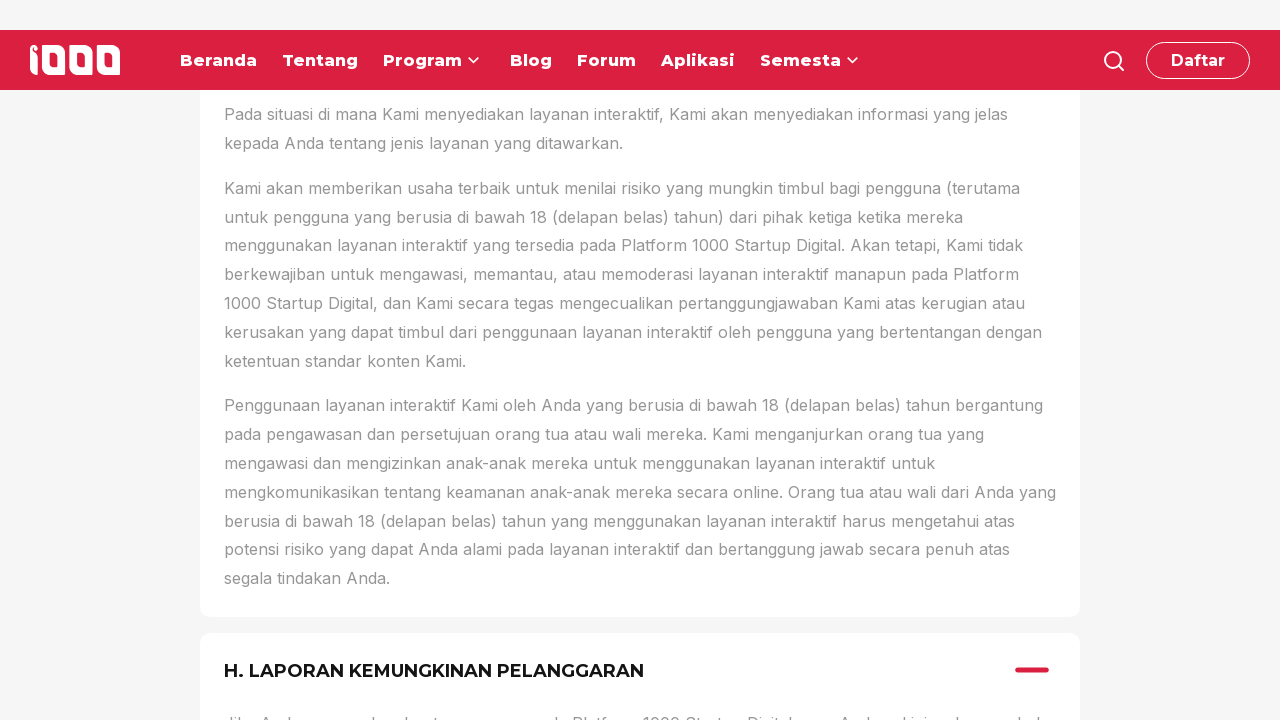

Expanded section I: TINDAKAN YANG KAMI ANGGAP at (640, 360) on internal:role=button[name="I. TINDAKAN YANG KAMI ANGGAP"i]
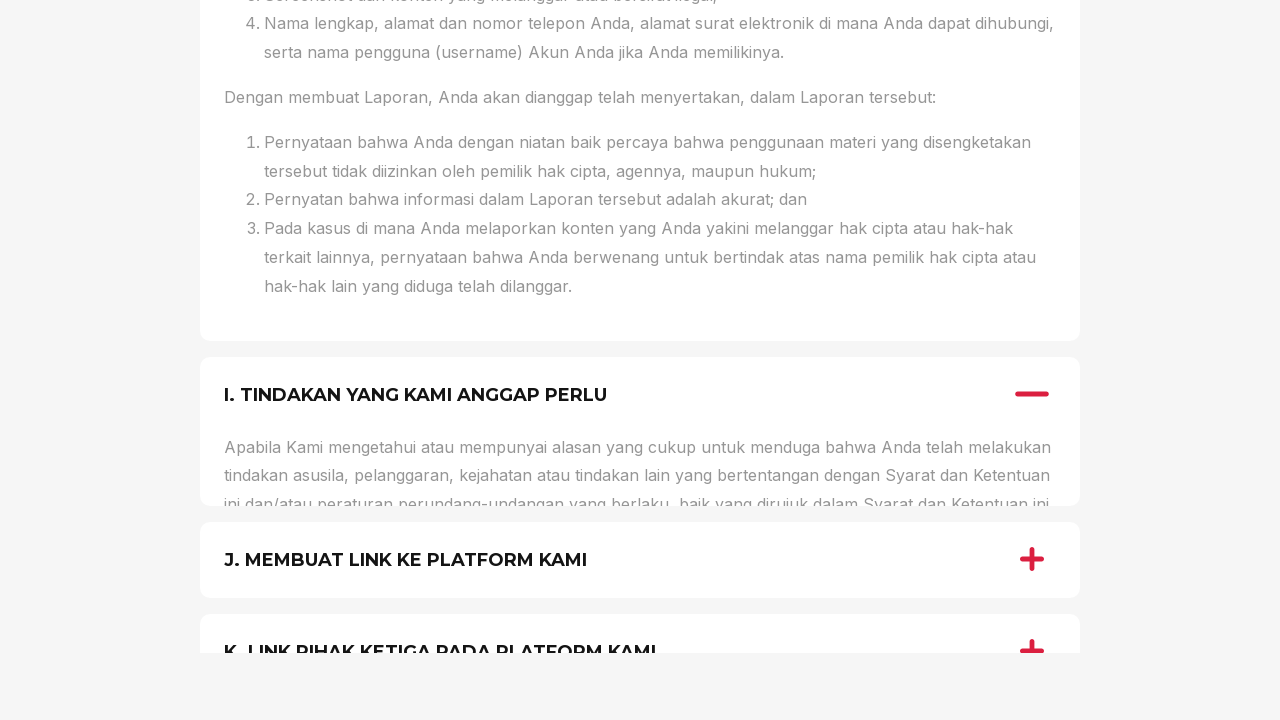

Expanded section J: MEMBUAT LINK KE PLATFORM at (640, 360) on internal:role=button[name="J. MEMBUAT LINK KE PLATFORM"i]
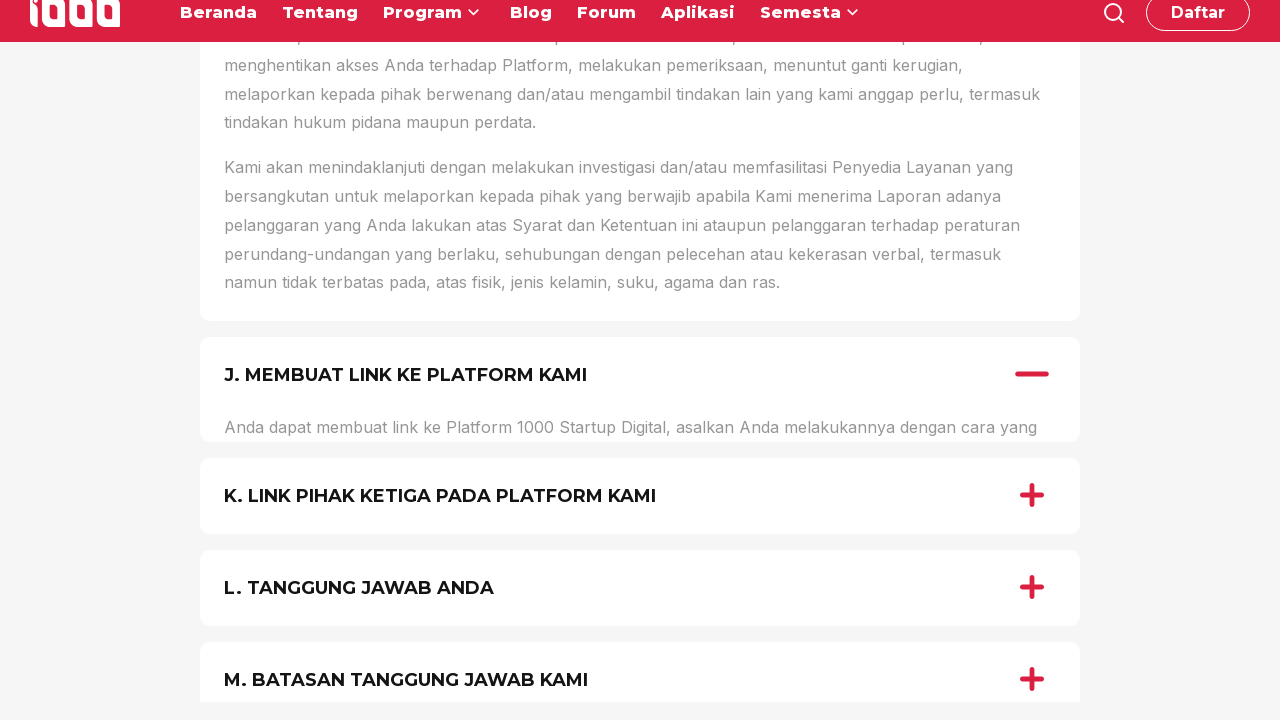

Expanded section K: LINK PIHAK KETIGA PADA at (640, 360) on internal:role=button[name="K. LINK PIHAK KETIGA PADA"i]
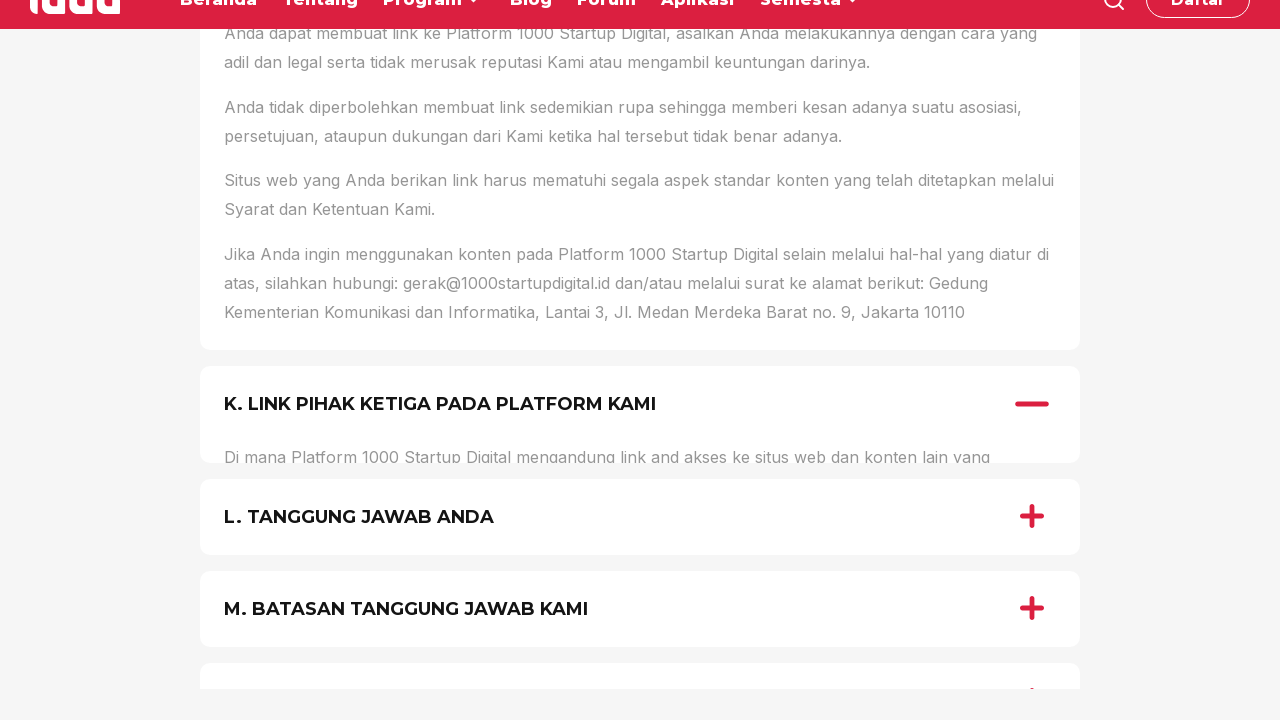

Expanded section L: TANGGUNG JAWAB ANDA at (640, 360) on internal:role=button[name="L. TANGGUNG JAWAB ANDA"i]
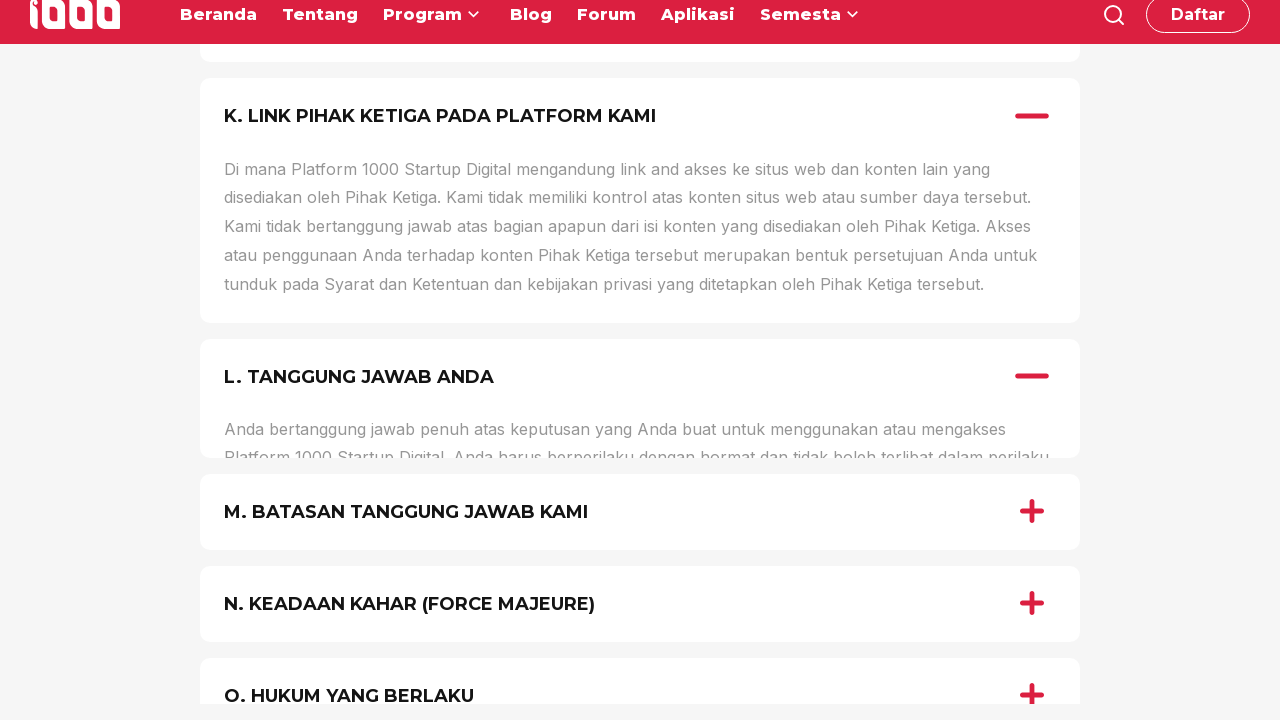

Expanded section M: BATASAN TANGGUNG JAWAB KAMI at (640, 360) on internal:role=button[name="M. BATASAN TANGGUNG JAWAB KAMI"i]
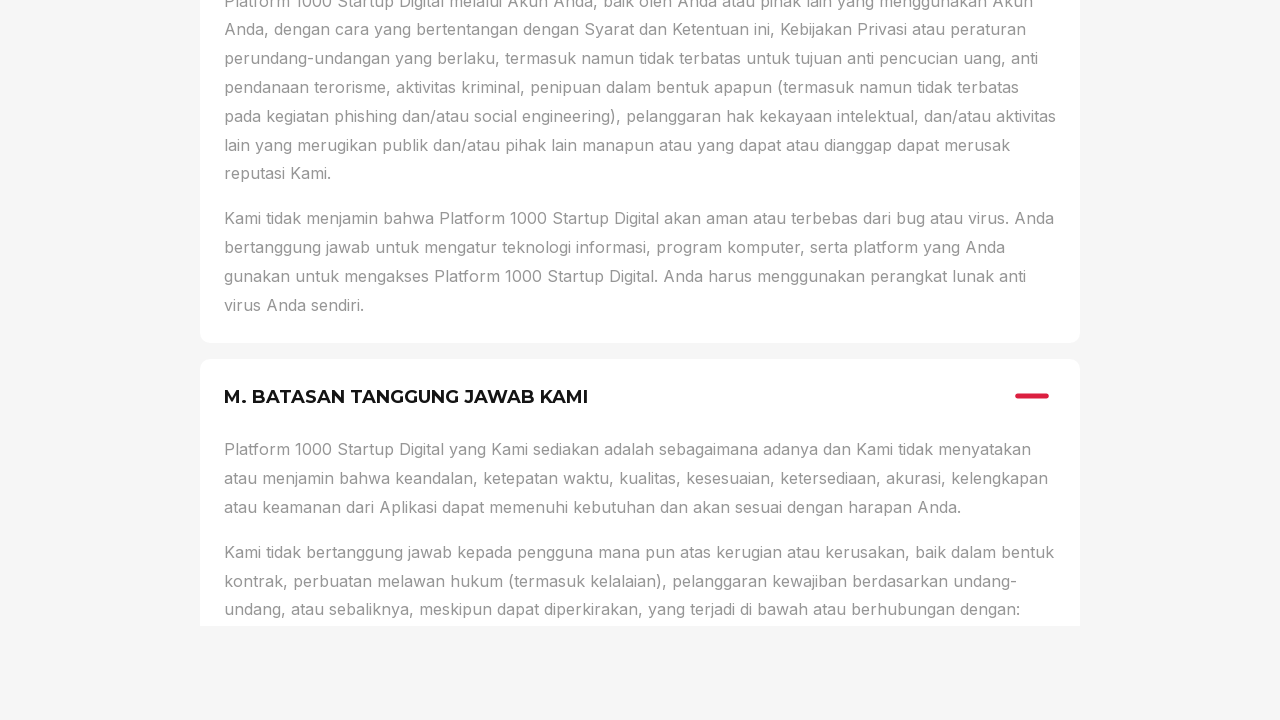

Expanded section N: KEADAAN KAHAR (FORCE) at (640, 360) on internal:role=button[name="N. KEADAAN KAHAR (FORCE"i]
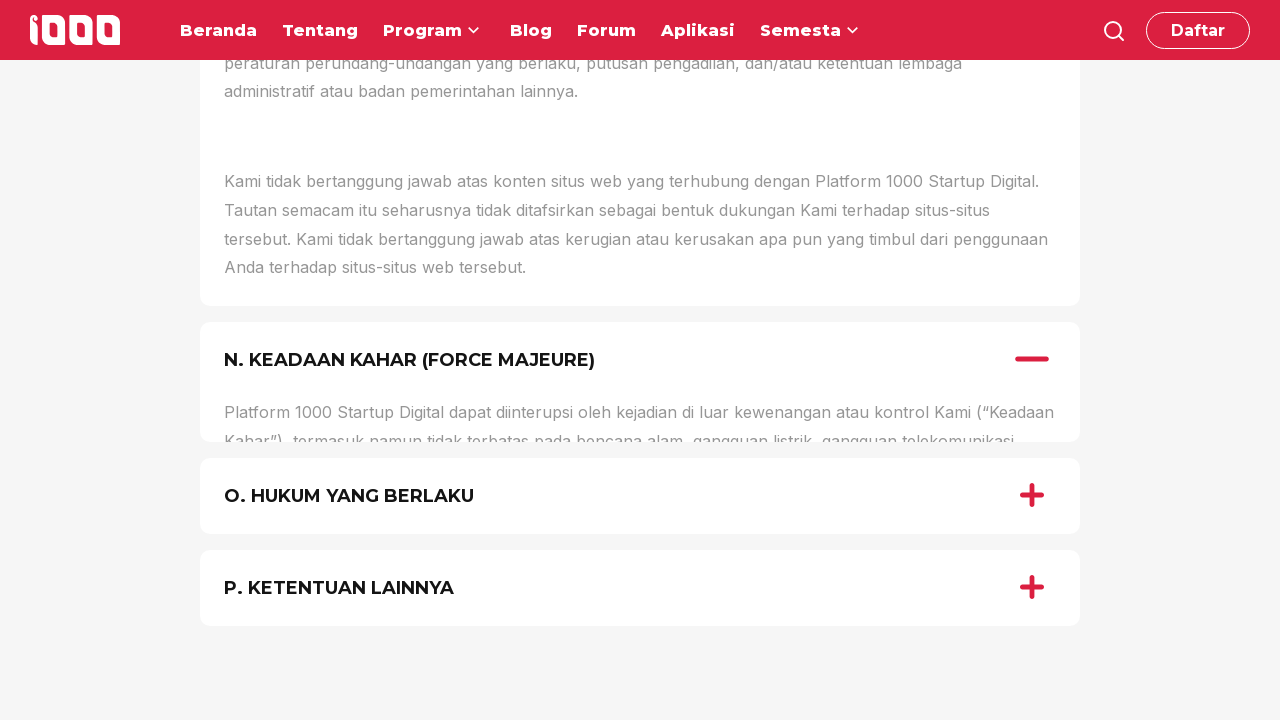

Expanded section O: HUKUM YANG BERLAKU at (640, 620) on internal:role=button[name="O. HUKUM YANG BERLAKU"i]
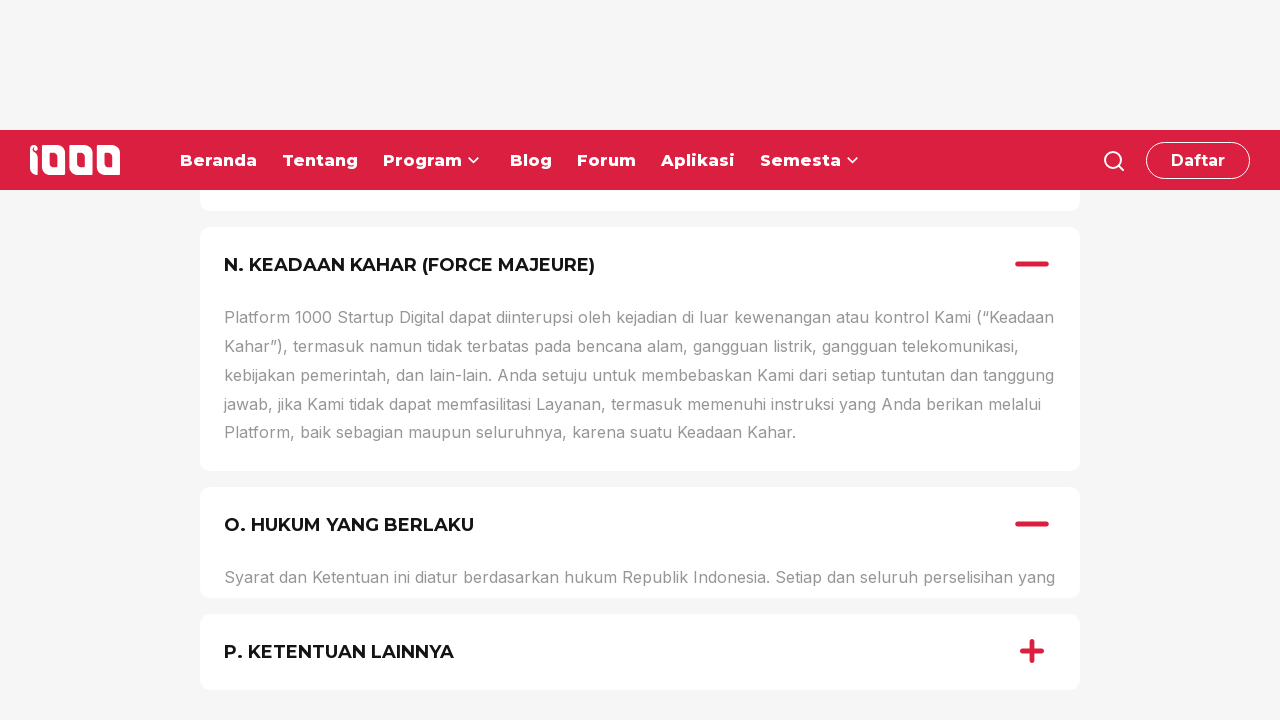

Expanded section P: KETENTUAN LAINNYA at (640, 534) on internal:role=button[name="P. KETENTUAN LAINNYA"i]
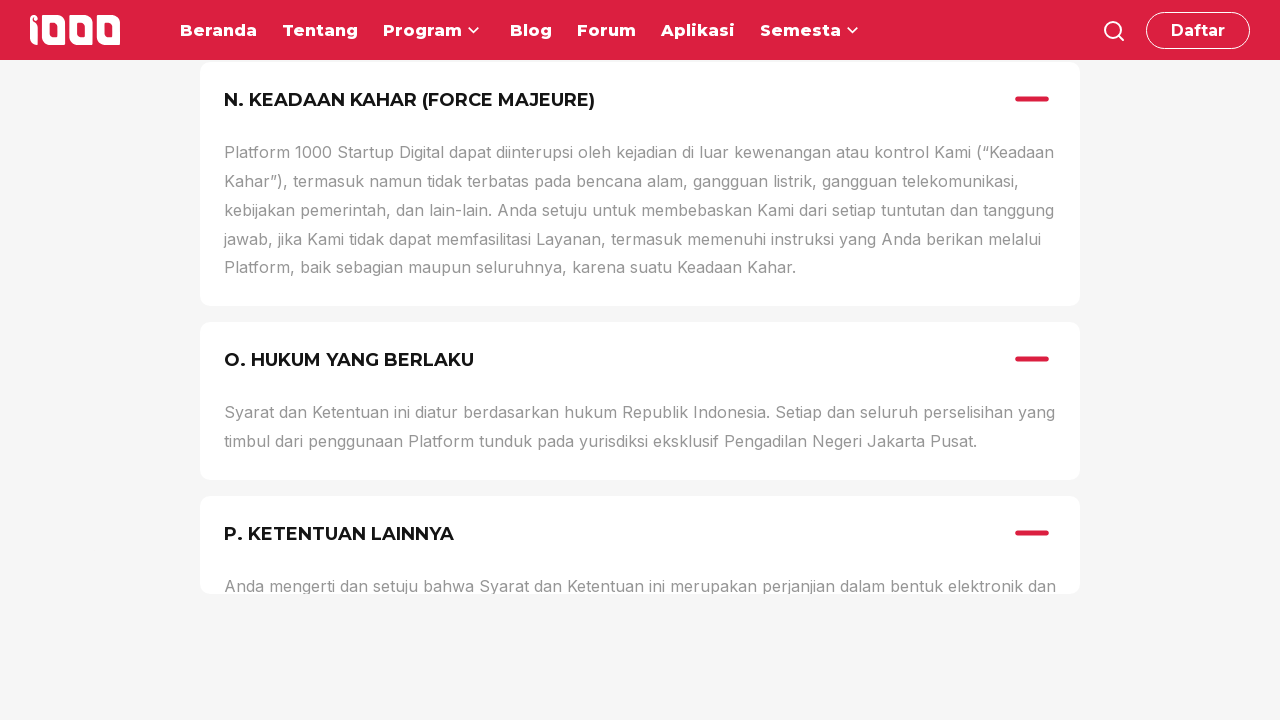

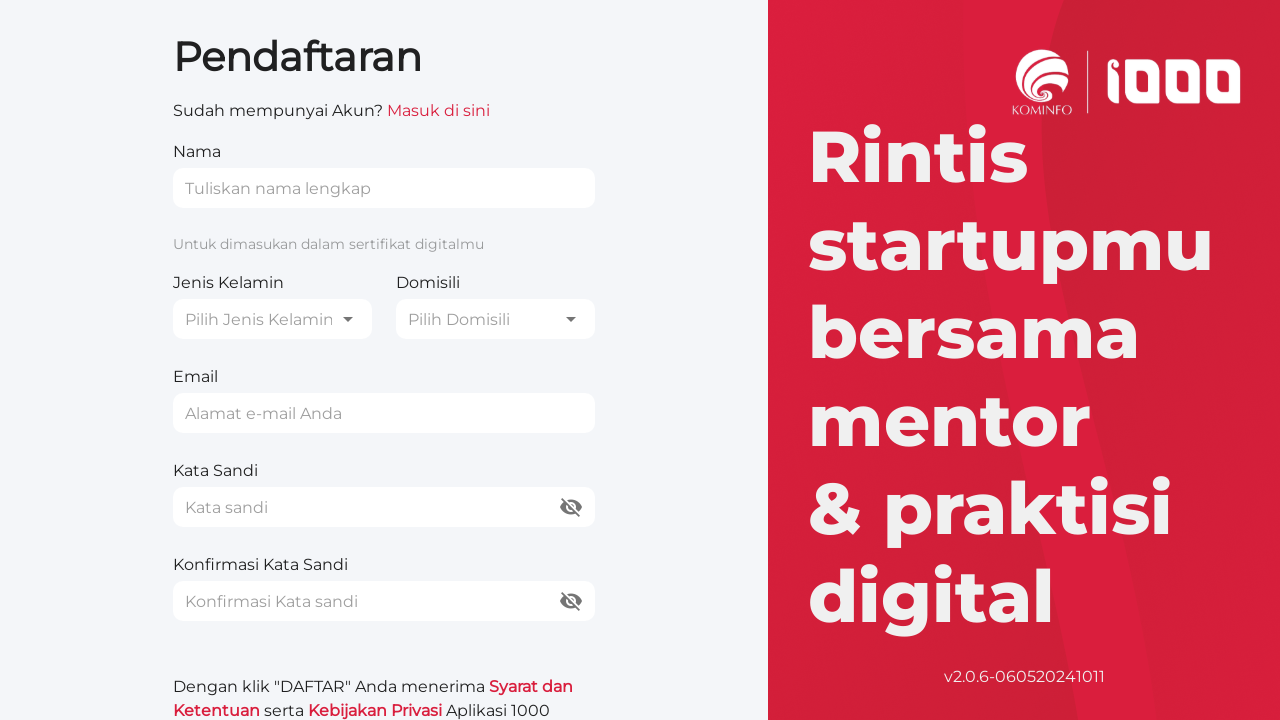